Tests tooltip functionality by clicking on a tooltip element and verifying the tooltip text

Starting URL: https://www.w3schools.com/howto/howto_css_tooltip.asp

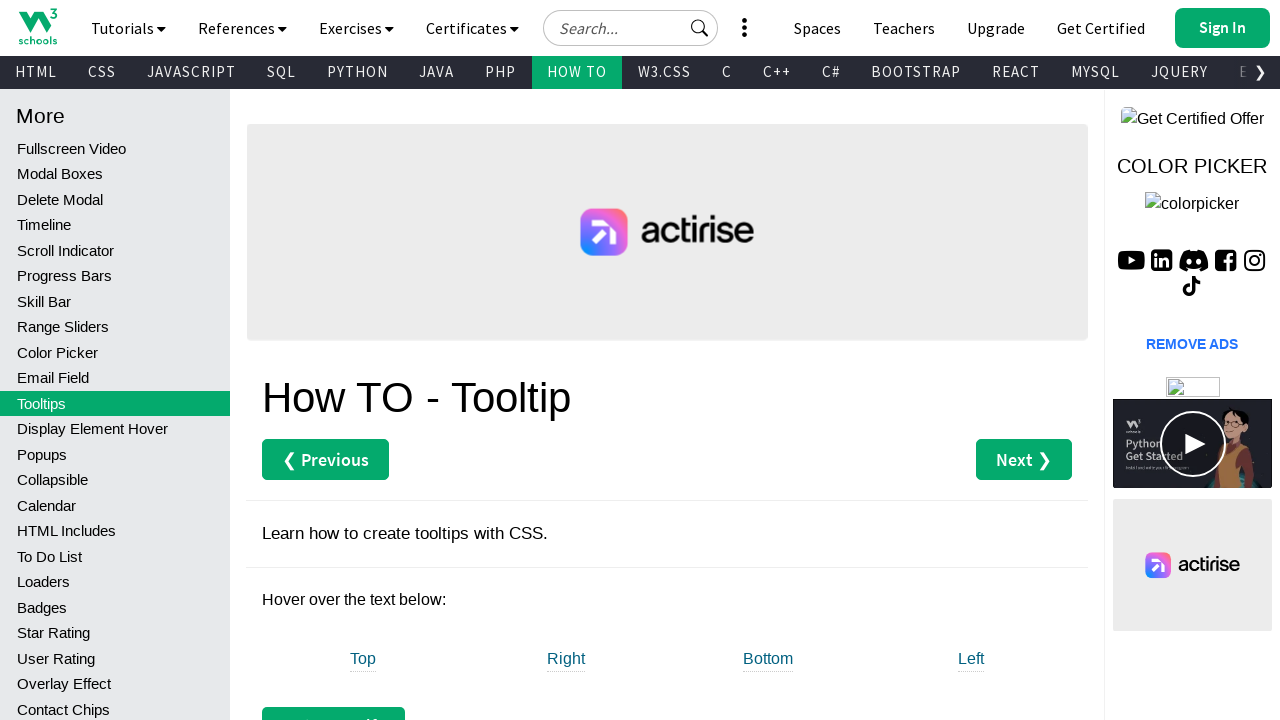

Navigated to W3Schools tooltip example page
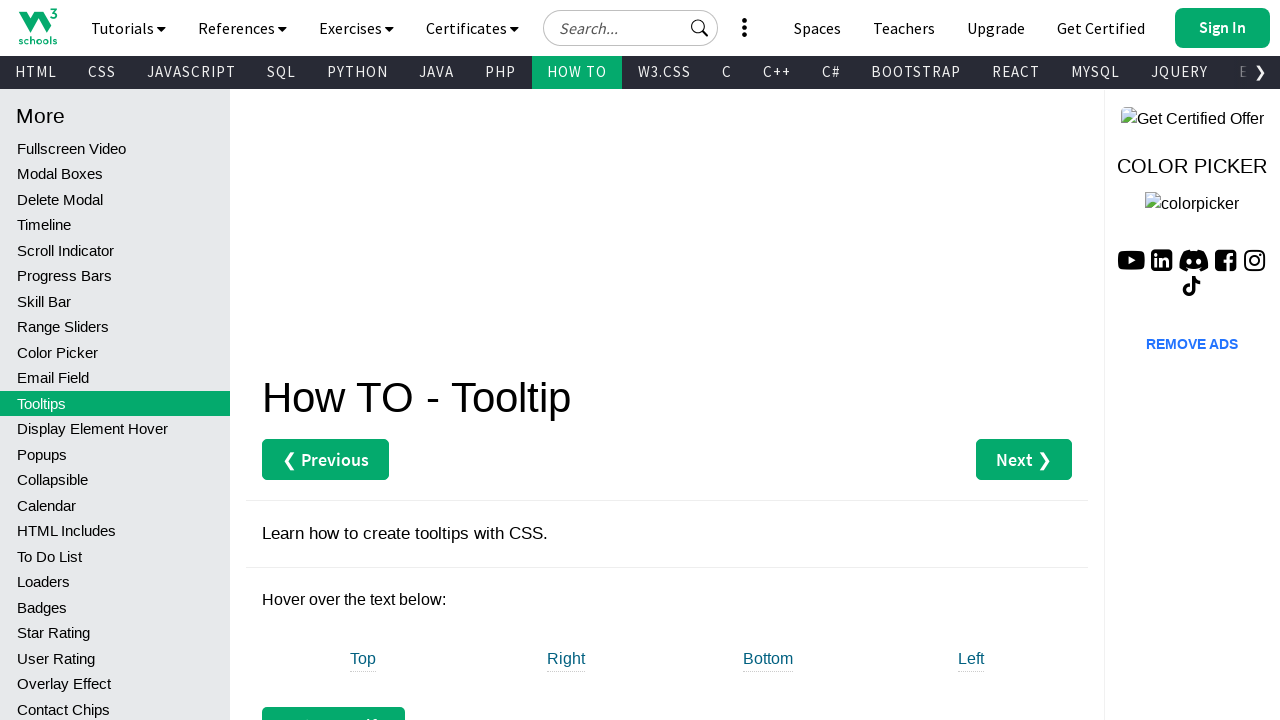

Located all tooltip elements on the page
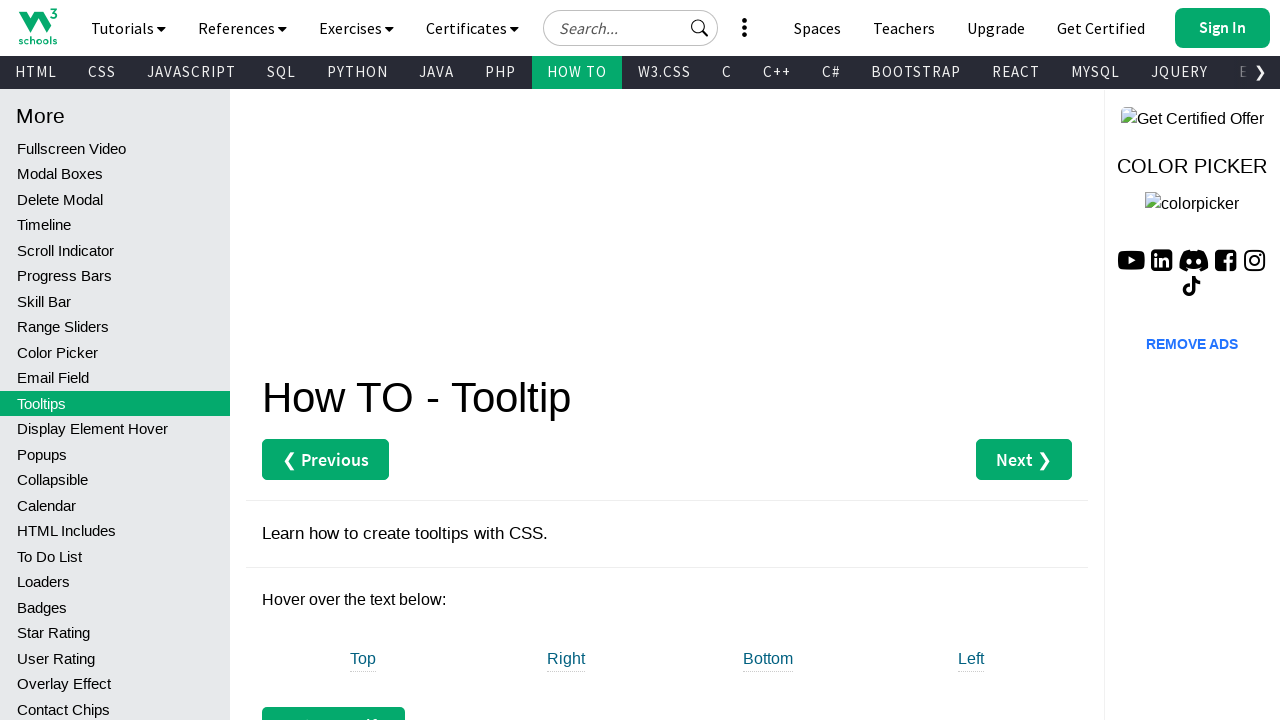

Clicked on the first tooltip element
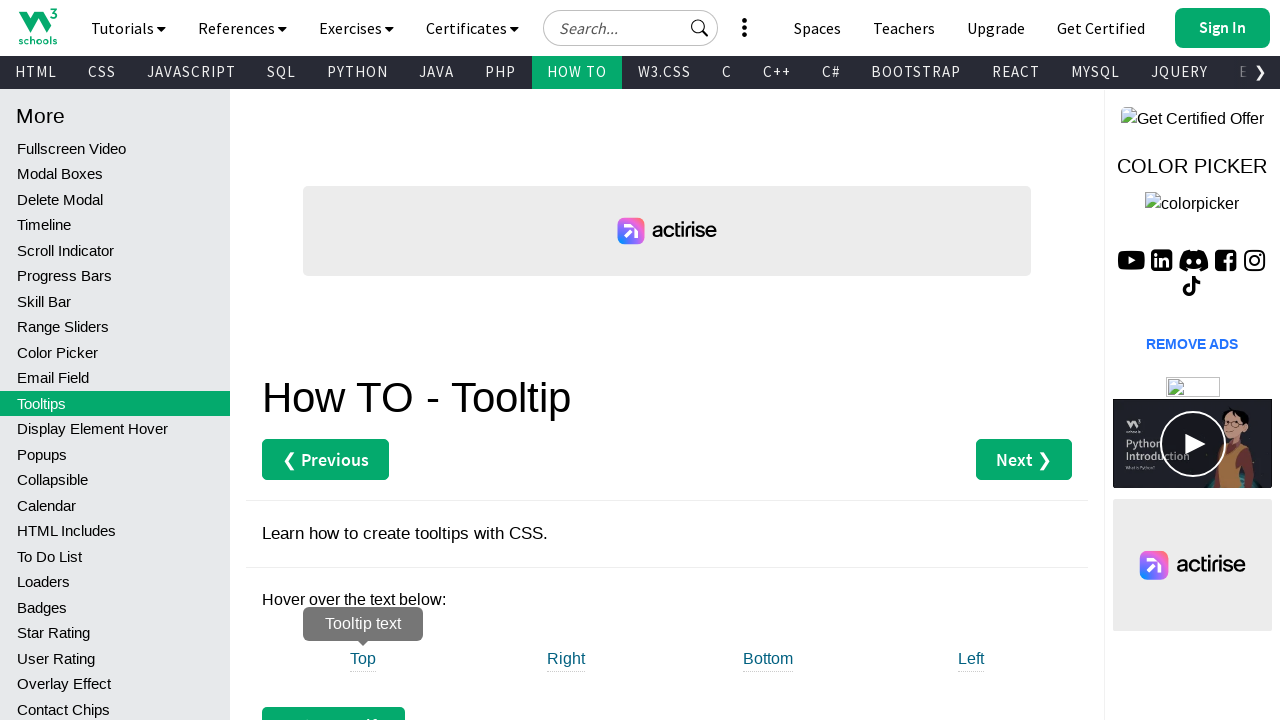

Tooltip appeared and is now visible
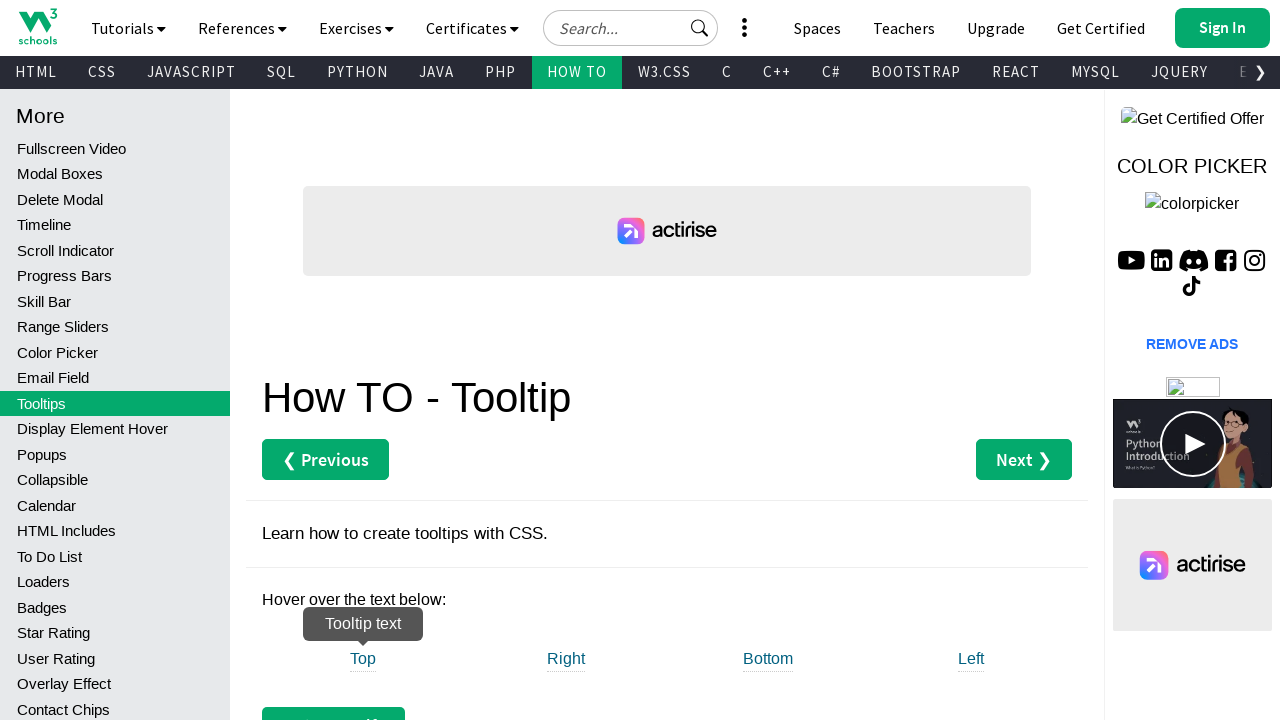

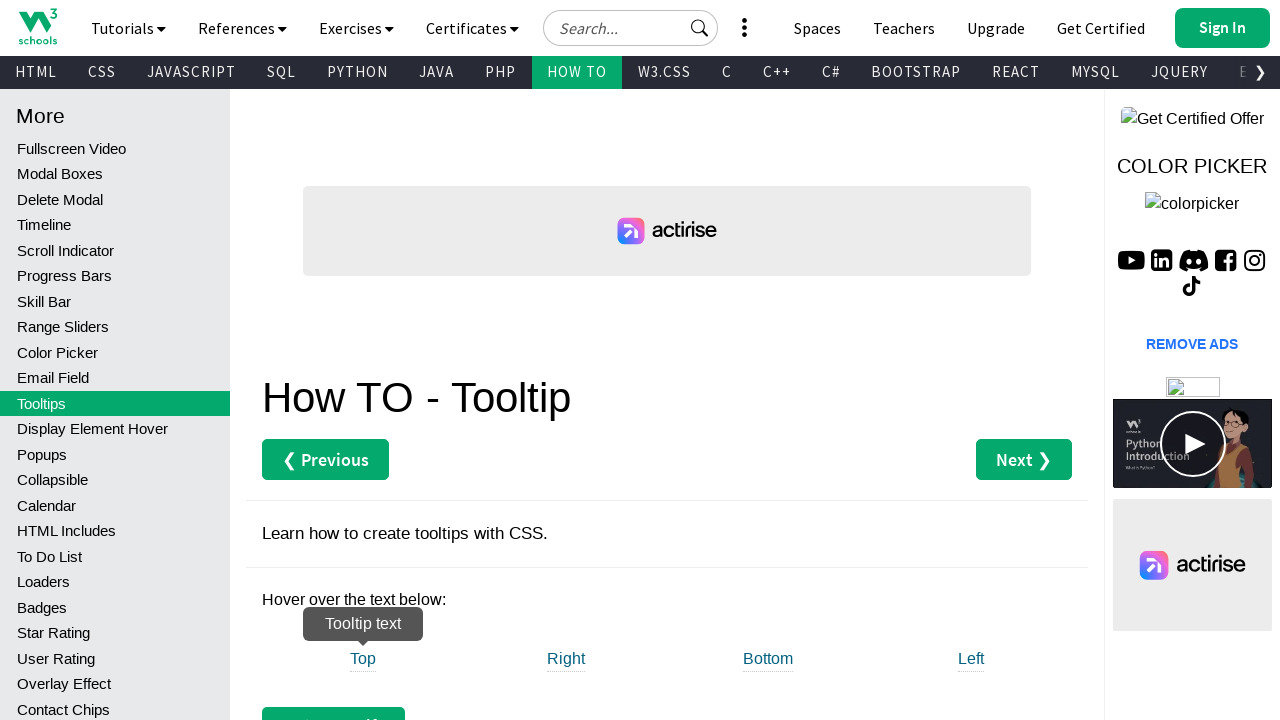